Tests that the login form displays an appropriate error message when attempting to login with an empty password field

Starting URL: https://www.saucedemo.com

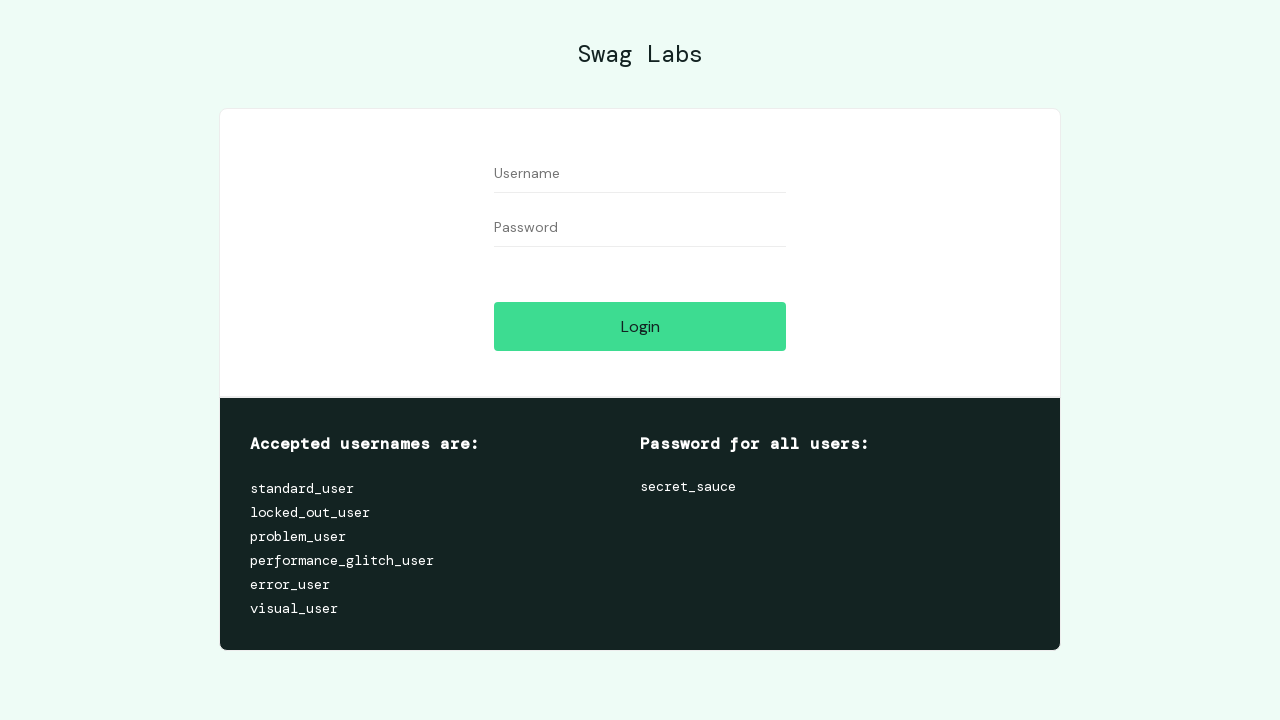

Navigated to Sauce Demo login page
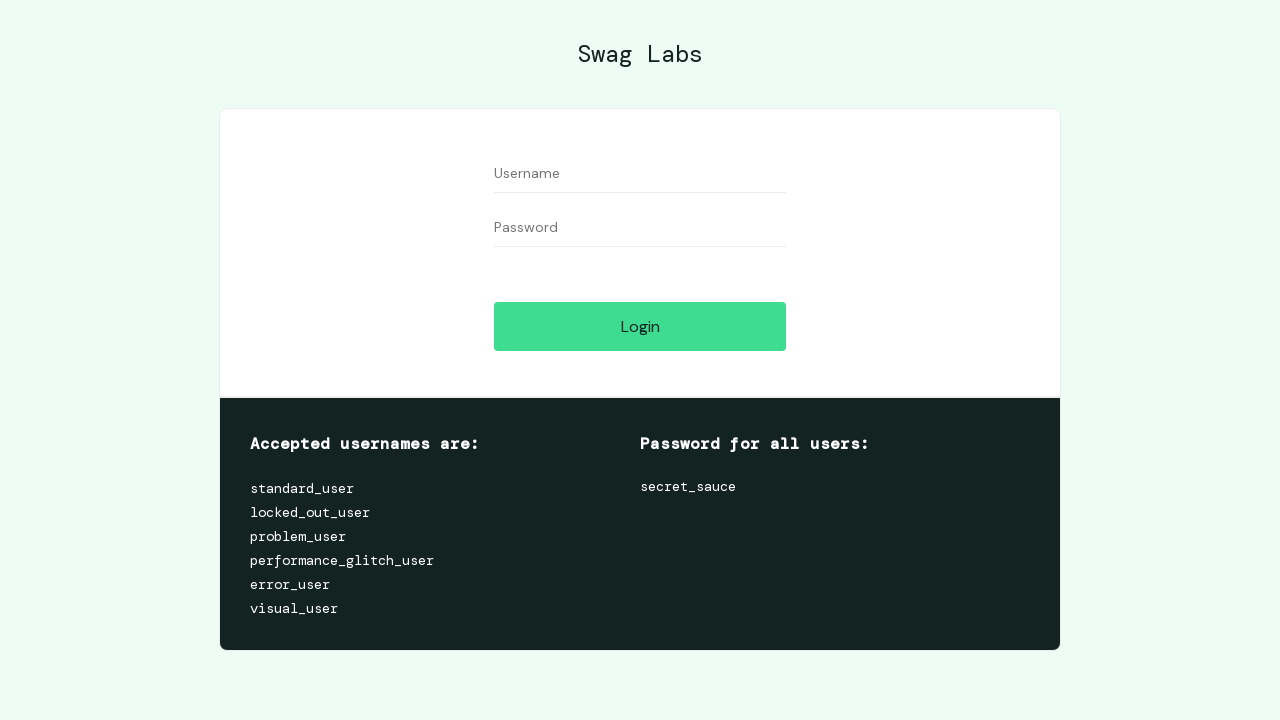

Filled username field with 'standard_user' on #user-name
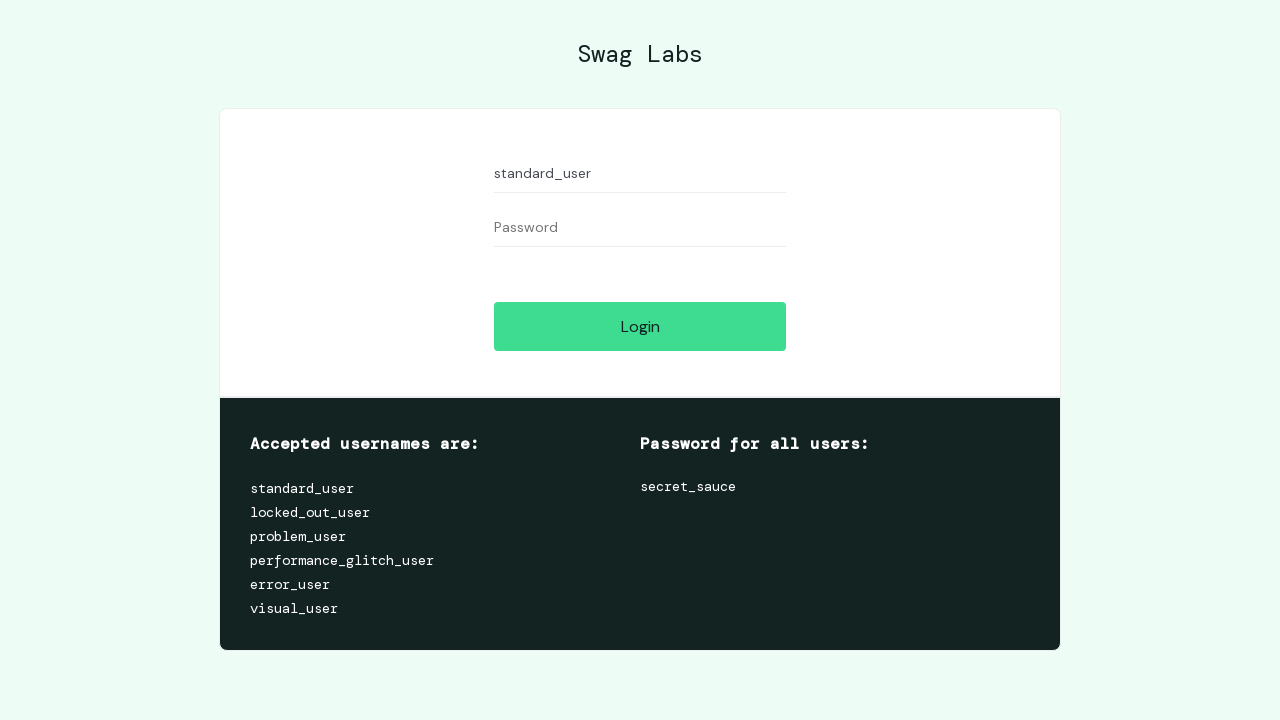

Clicked login button with empty password field at (640, 326) on #login-button
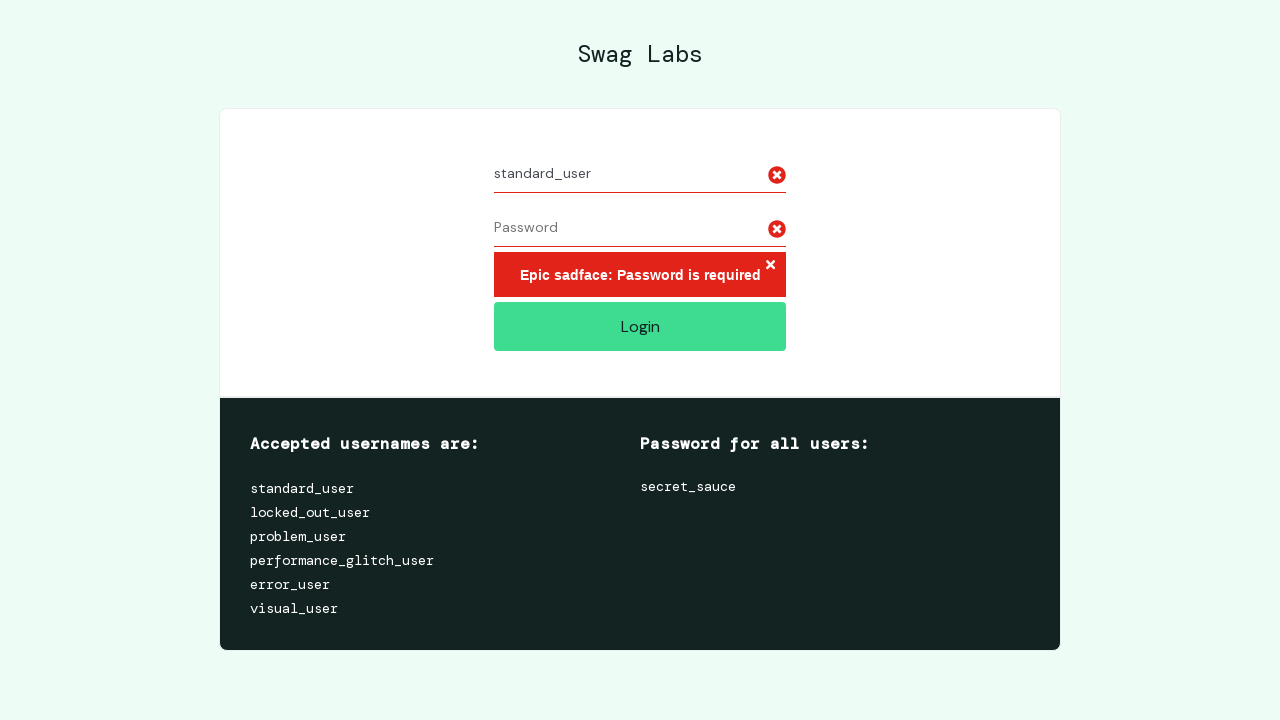

Error message element appeared on page
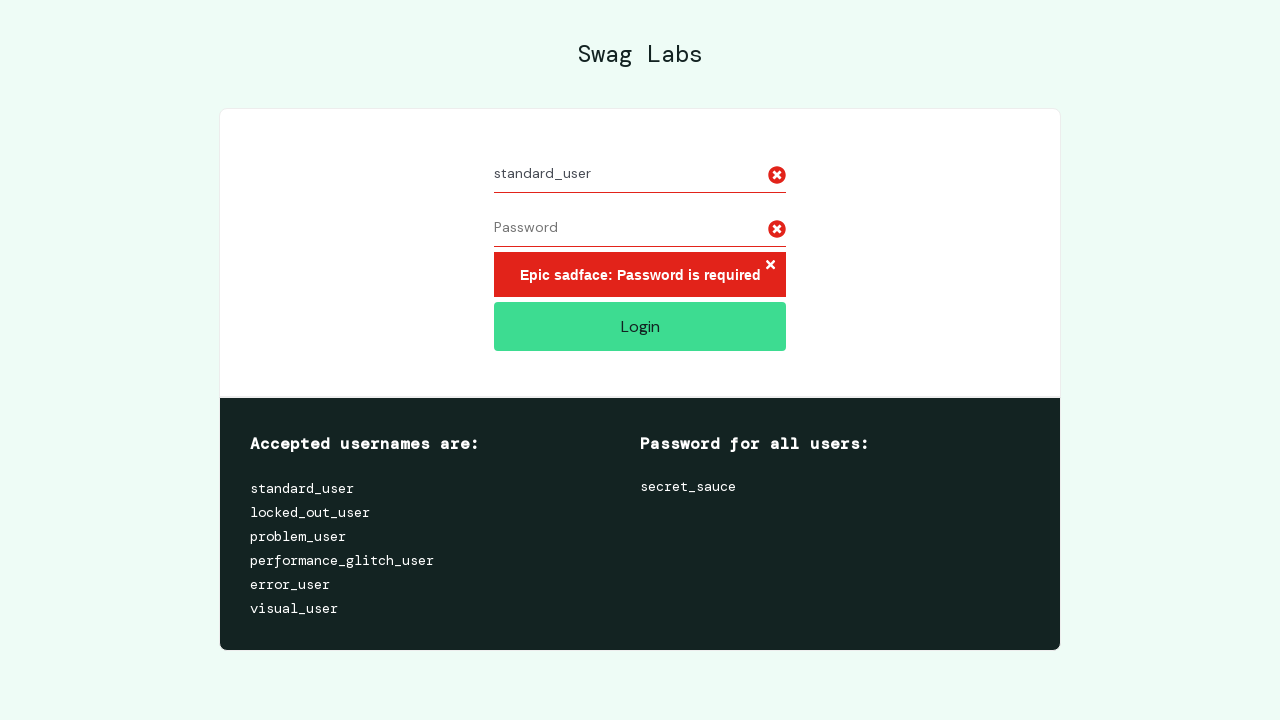

Verified error message displays 'Epic sadface: Password is required'
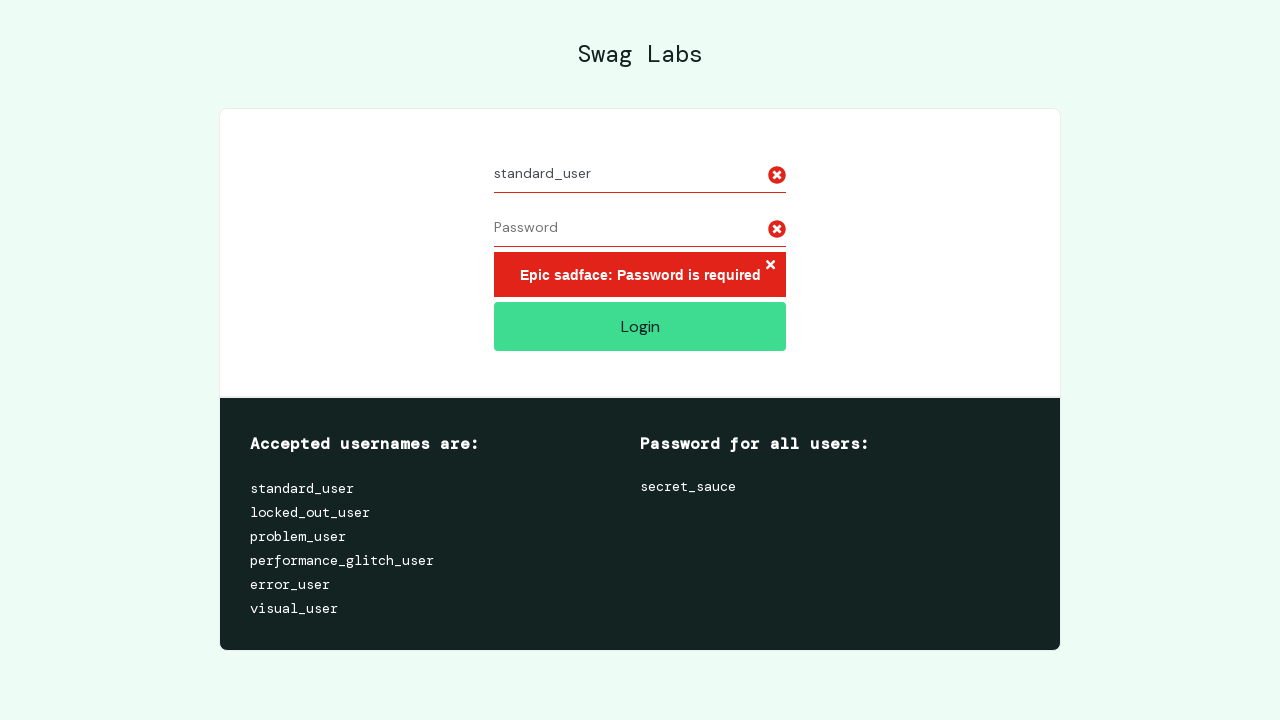

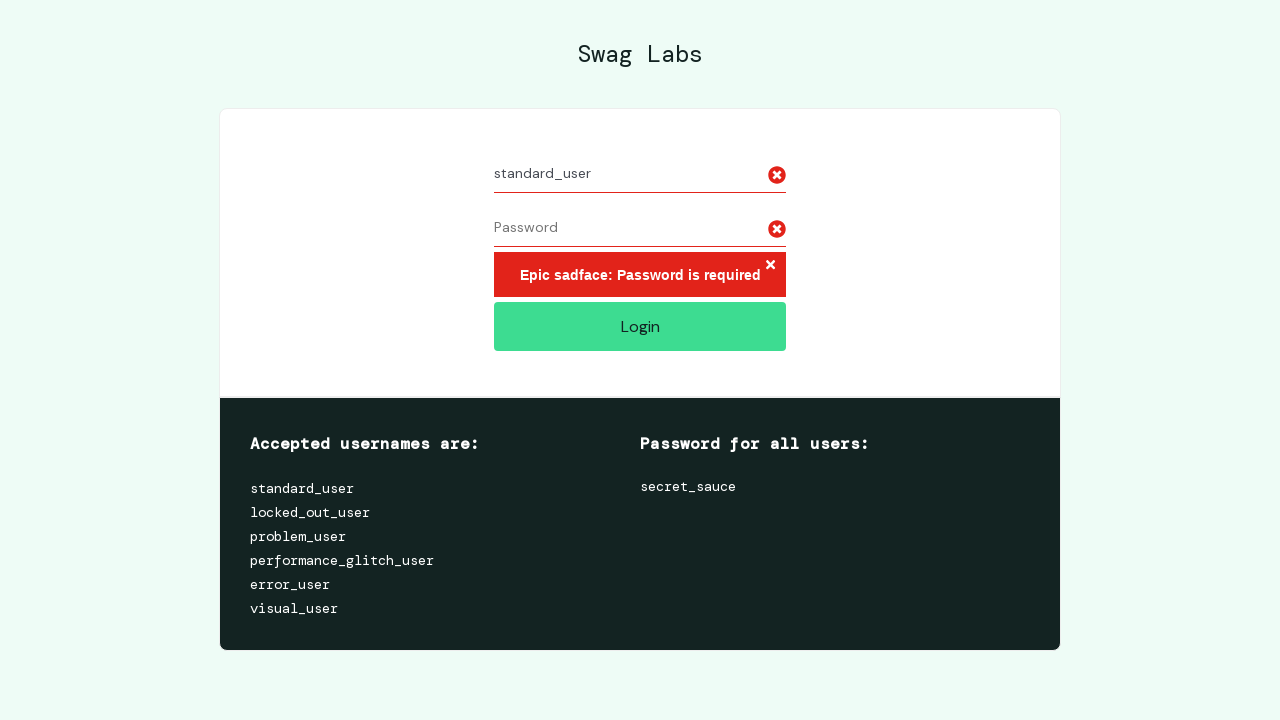